Waits for a footer element to be displayed on the page

Starting URL: https://webdriver.io/

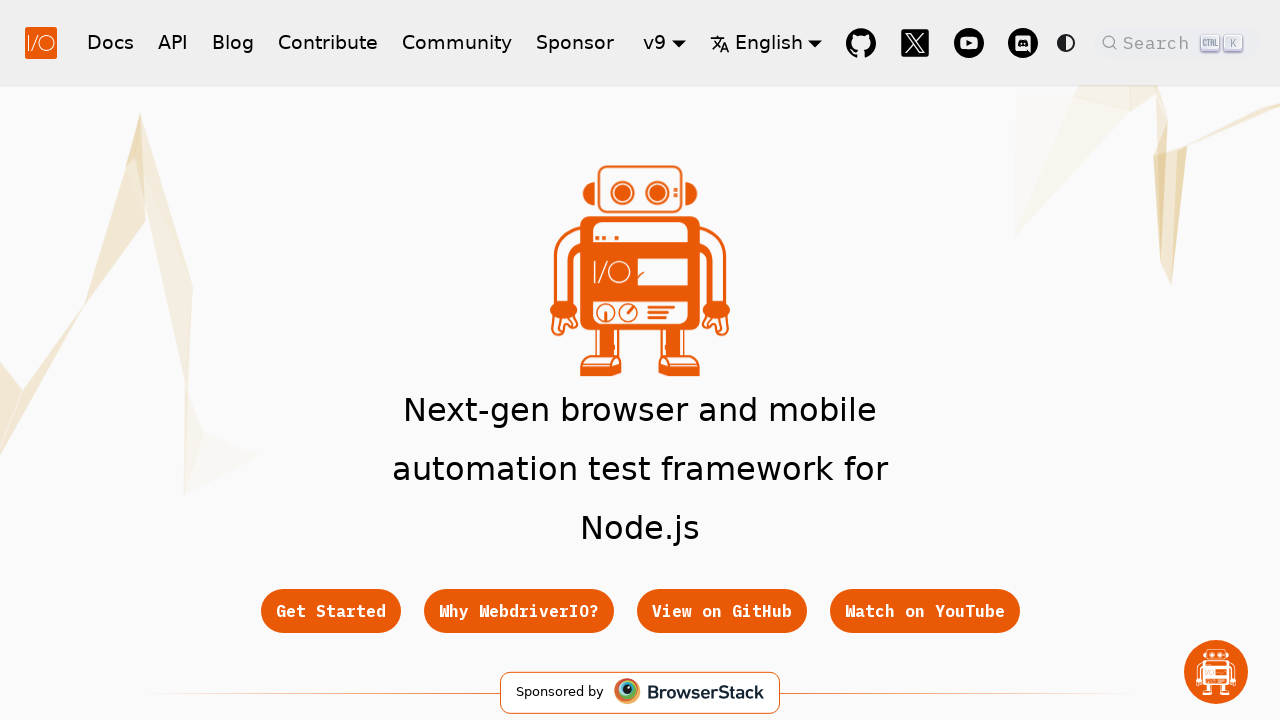

Located help button in footer using XPath
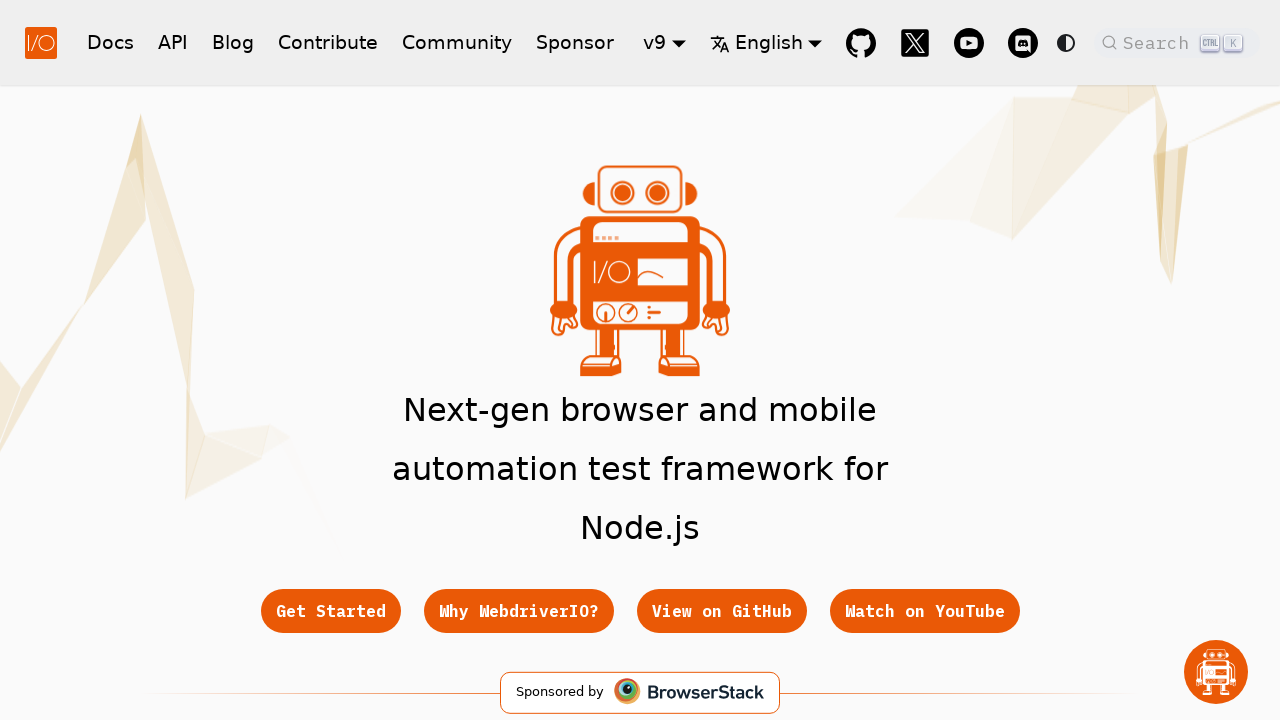

Footer help button became visible
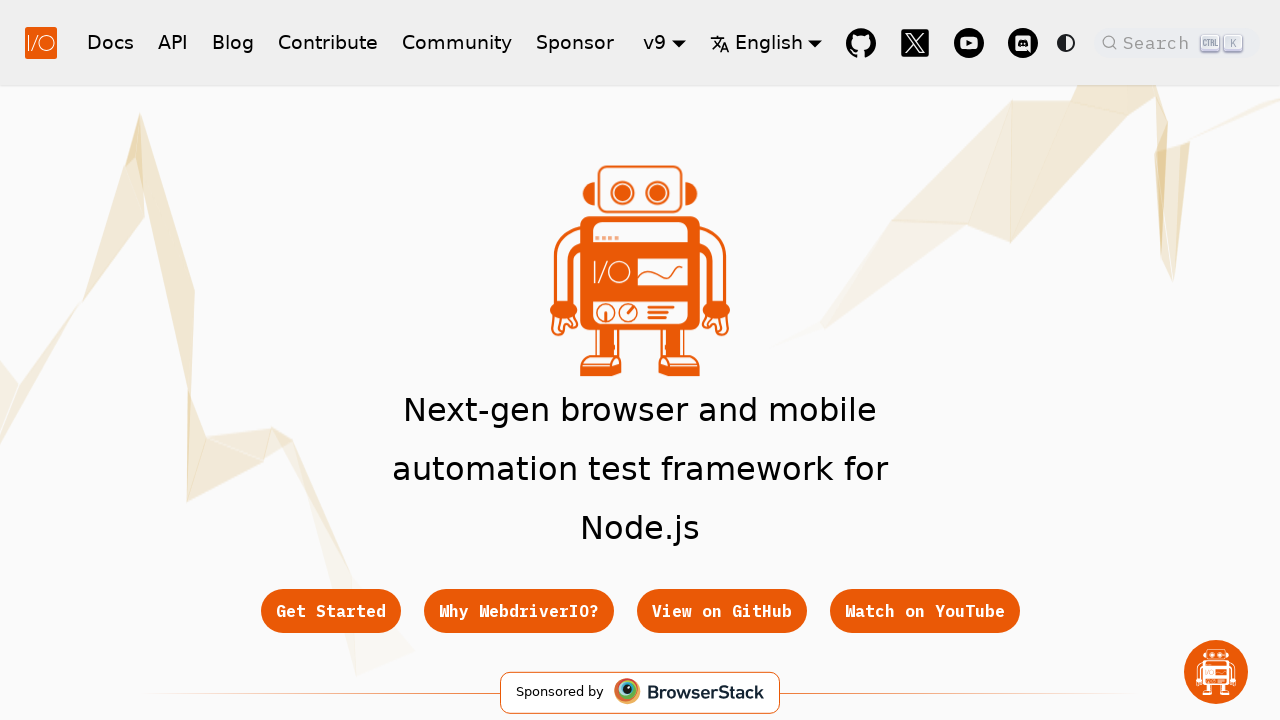

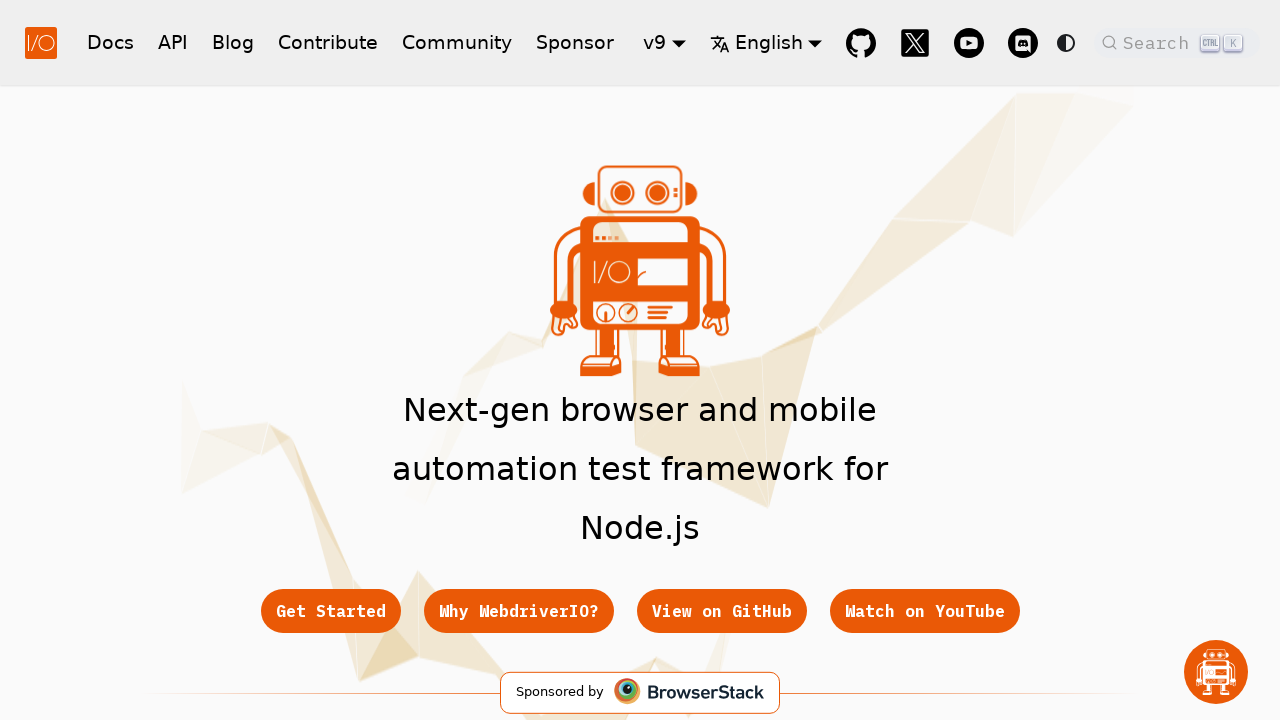